Tests slider functionality by dragging the slider handle to change its value

Starting URL: https://demoqa.com/slider

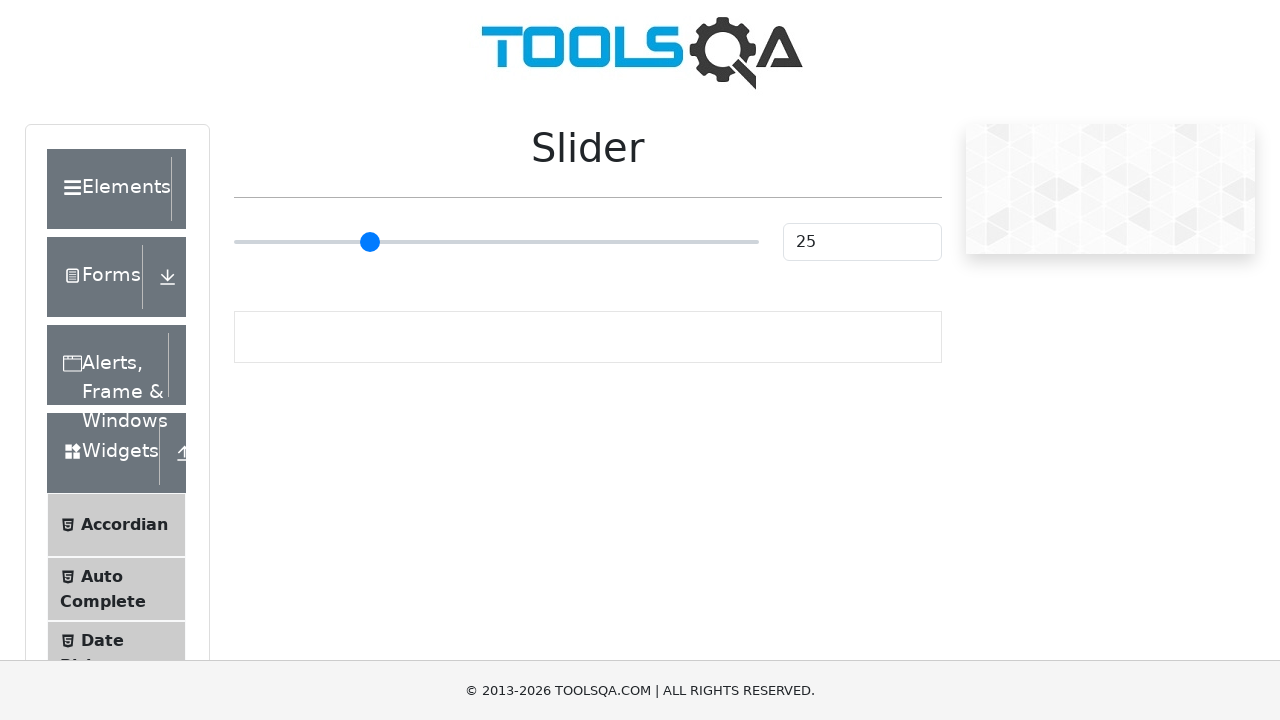

Located slider element with min='0' attribute
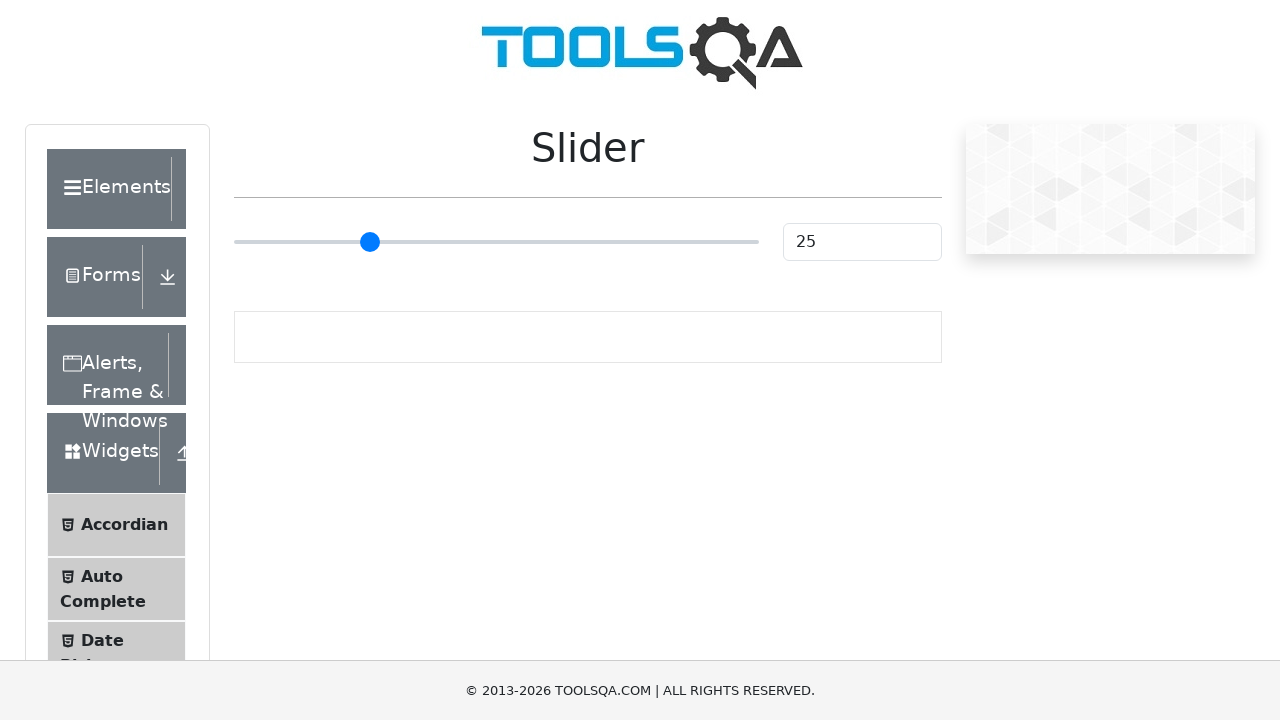

Retrieved slider bounding box dimensions
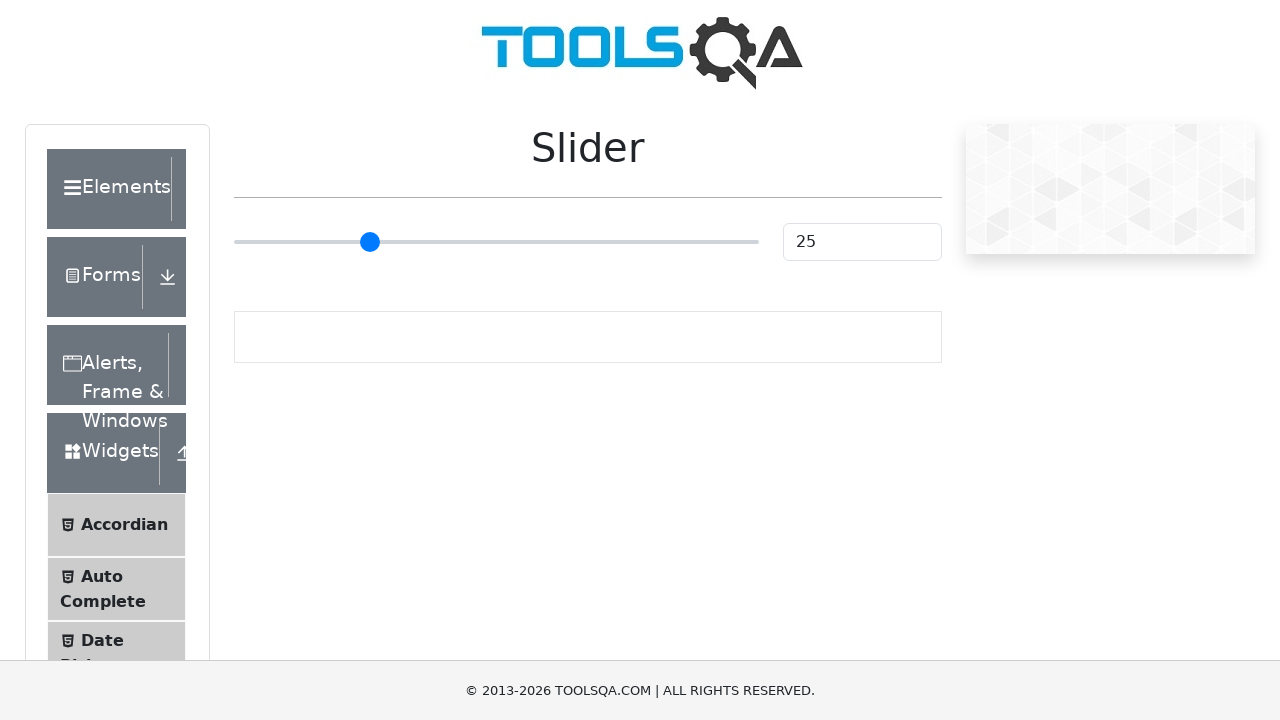

Moved mouse to center of slider handle at (496, 242)
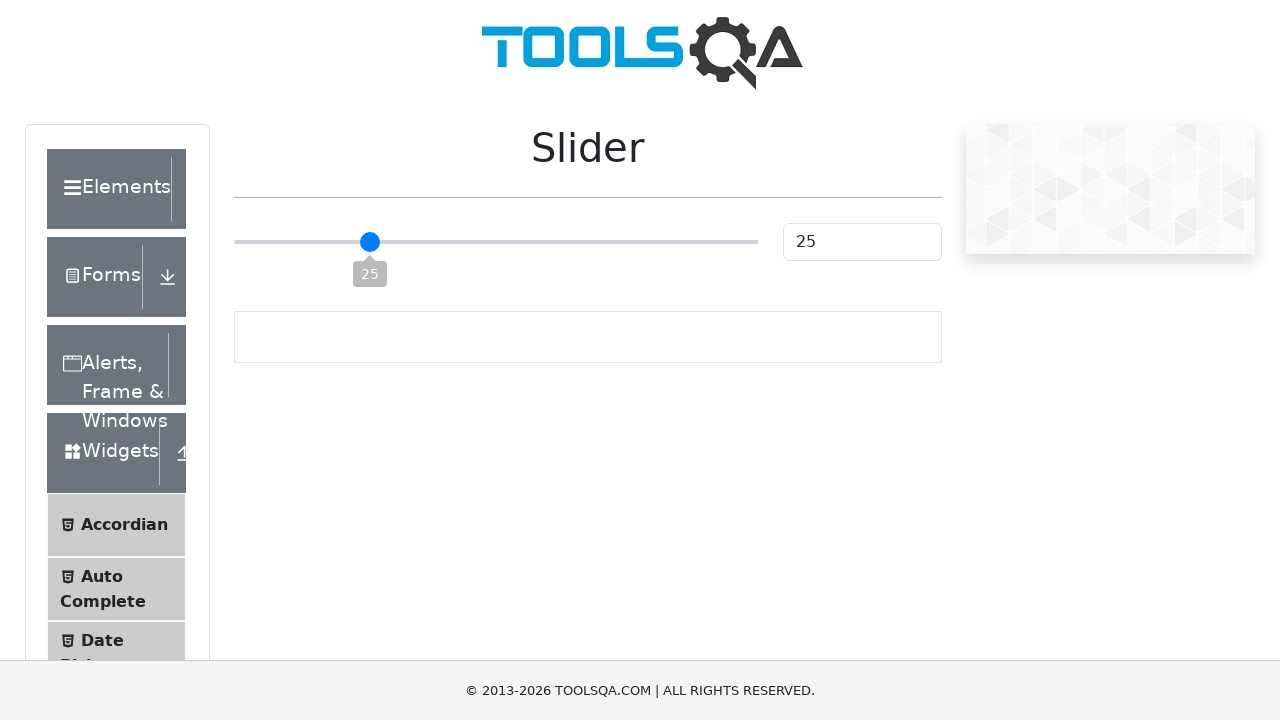

Pressed mouse button down on slider handle at (496, 242)
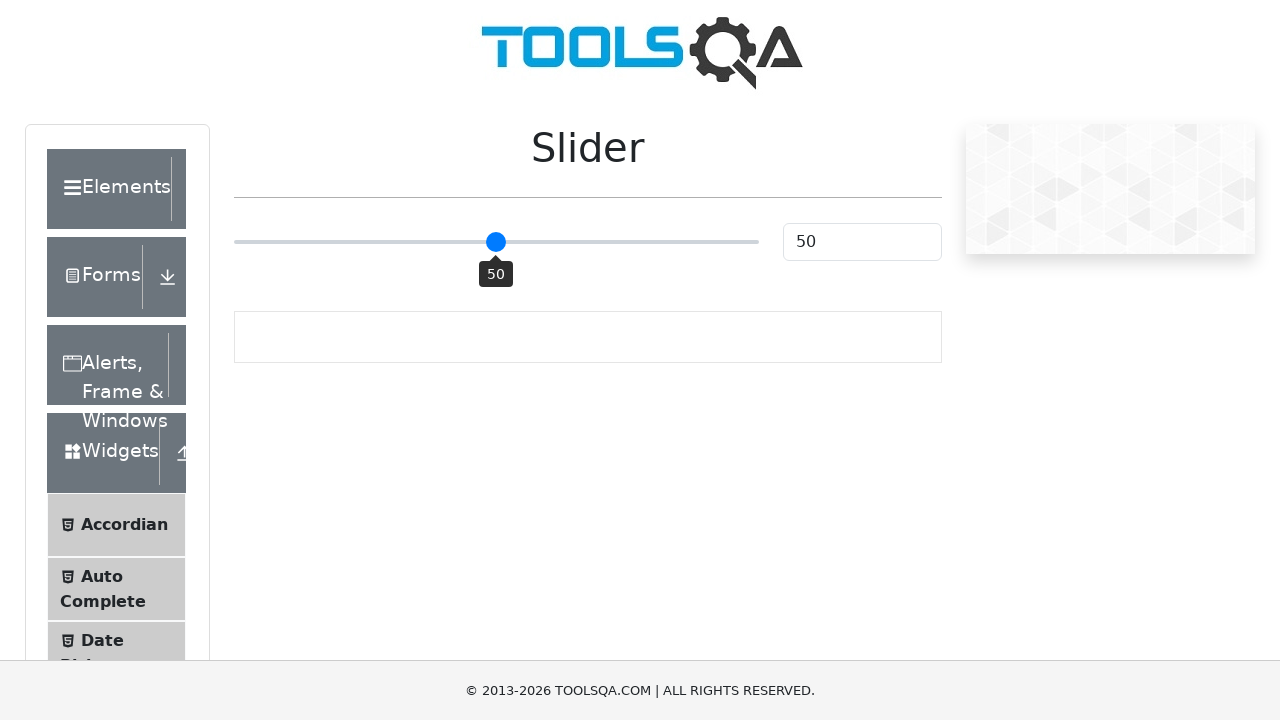

Dragged slider handle 30 pixels to the right at (526, 242)
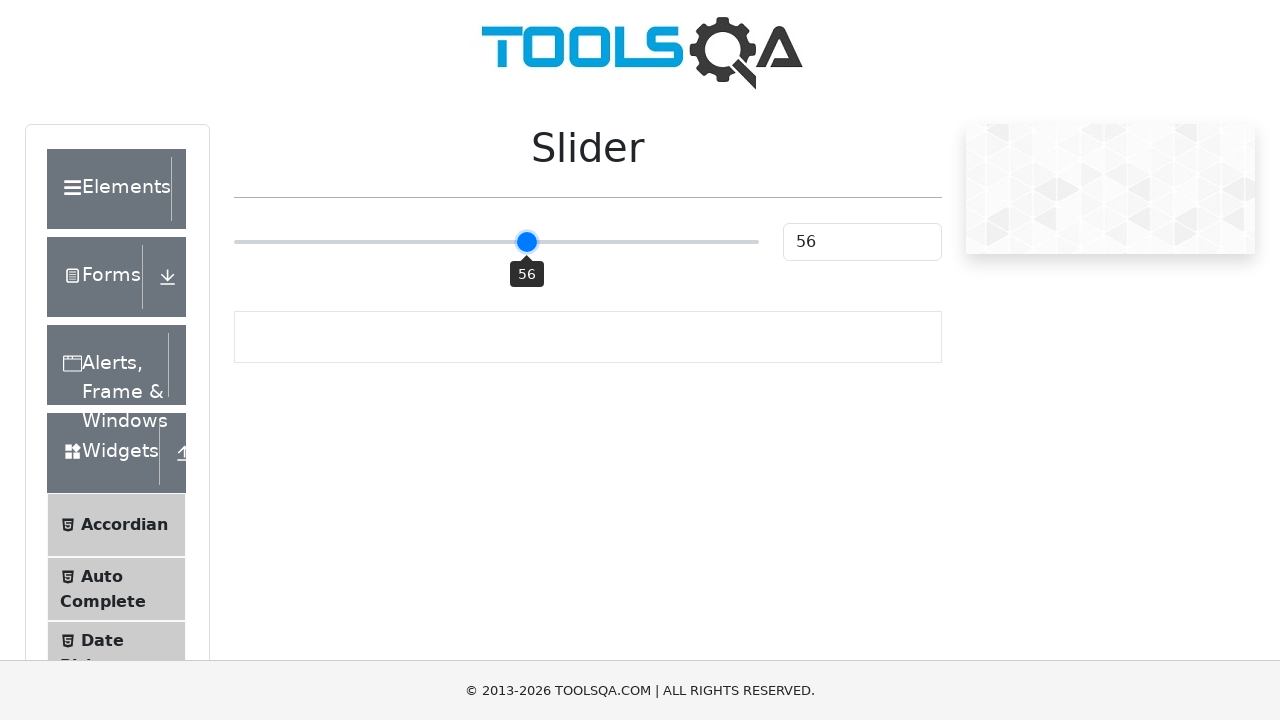

Released mouse button to complete slider drag at (526, 242)
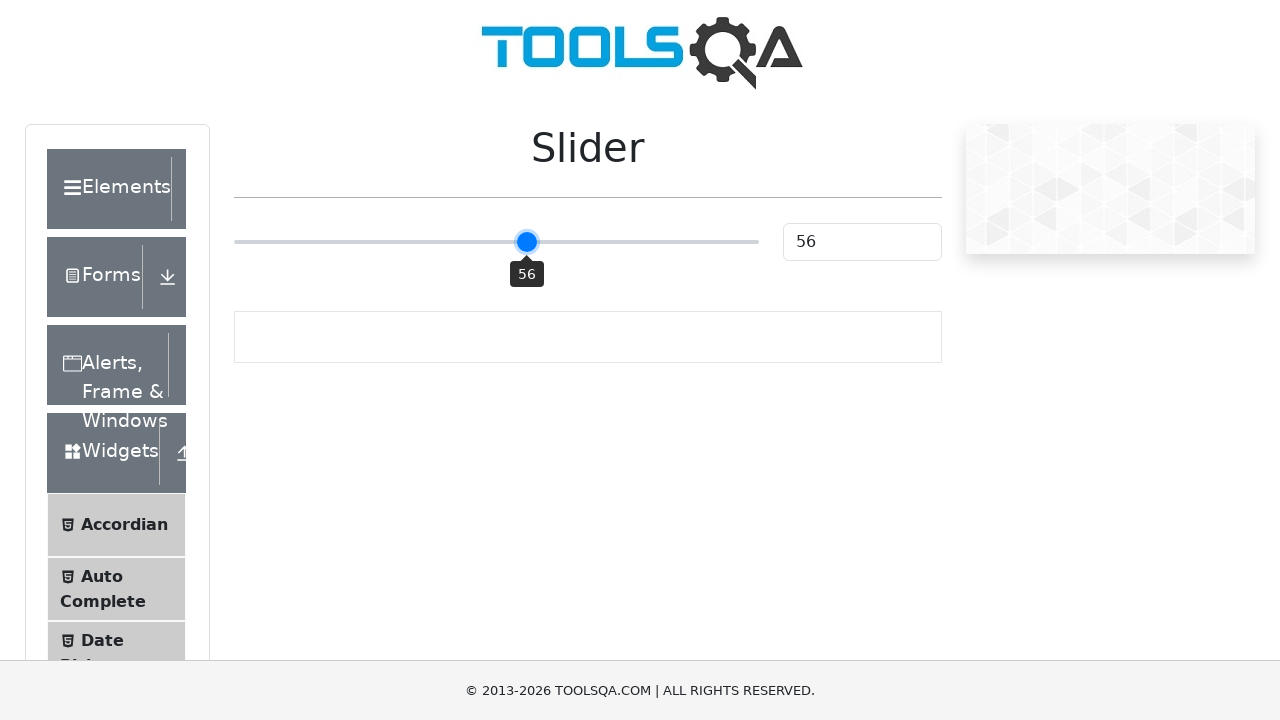

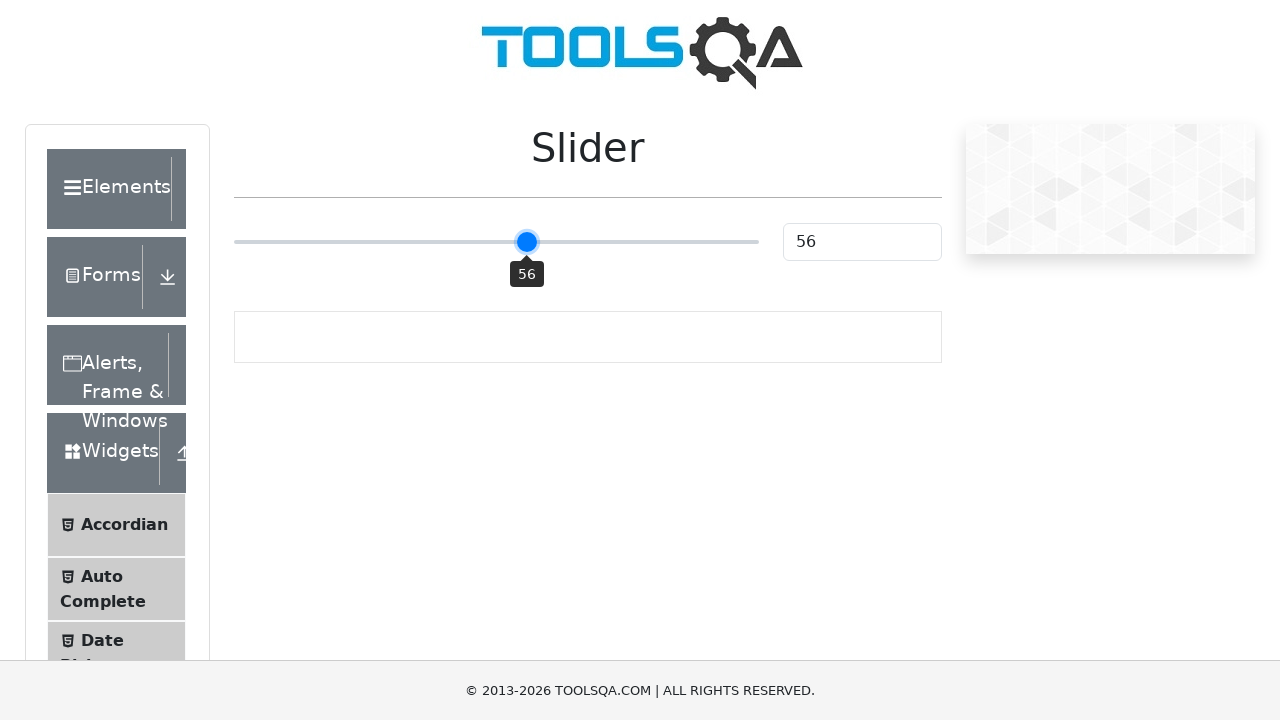